Tests handling of a JavaScript prompt dialog by clicking a button that triggers a prompt, entering text, accepting it, and verifying the entered text is displayed

Starting URL: https://practice.cydeo.com/javascript_alerts

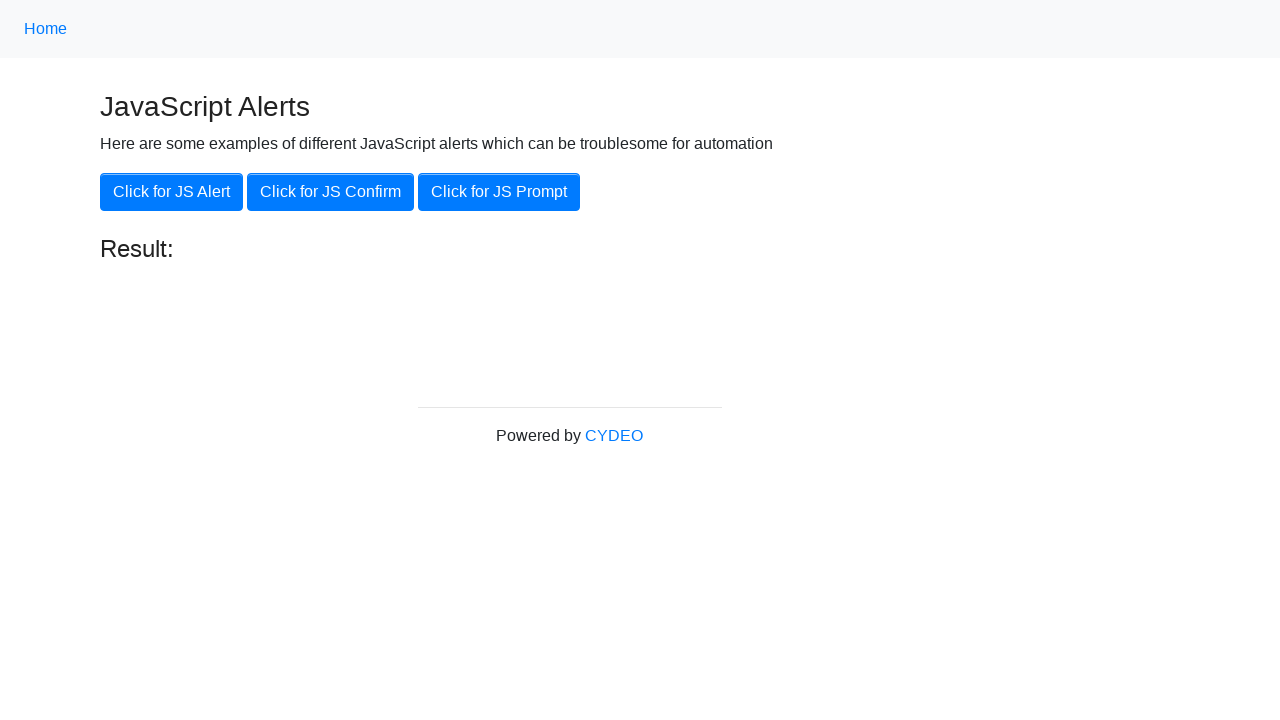

Set up dialog handler to accept JS prompt with text 'Hello CYDEO'
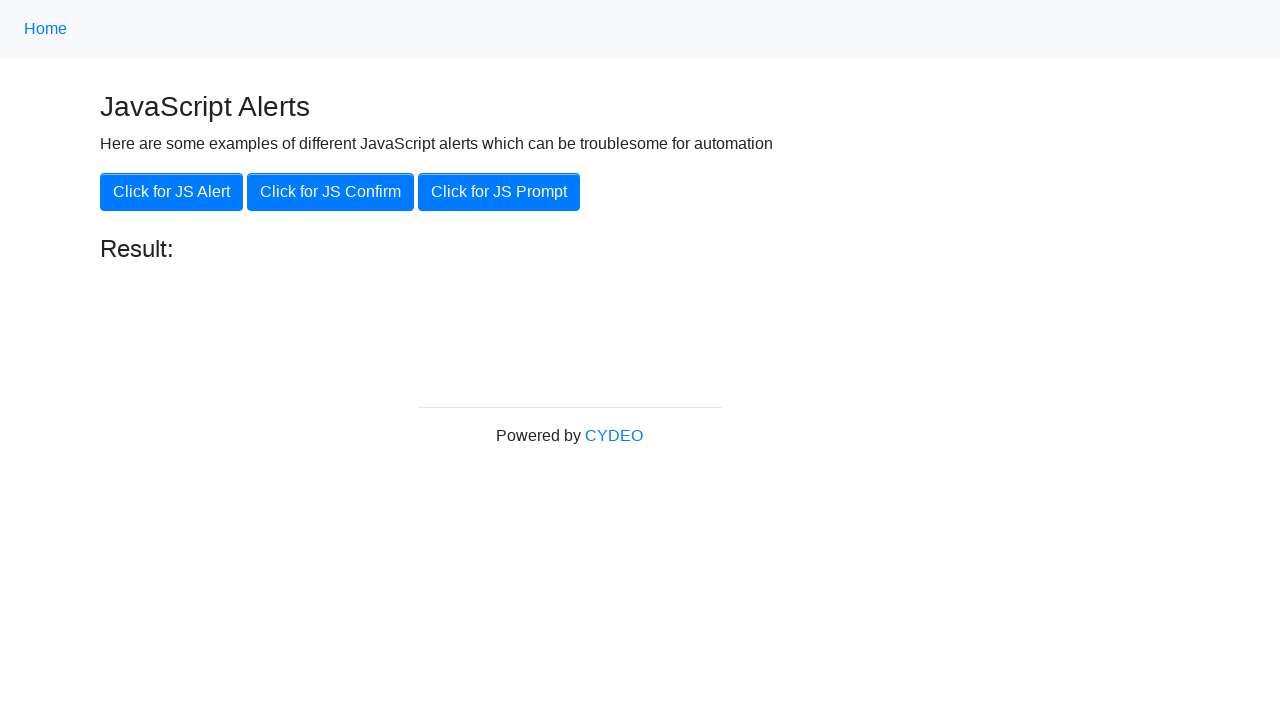

Clicked button to trigger JavaScript prompt dialog at (499, 192) on xpath=//button[@onclick='jsPrompt()']
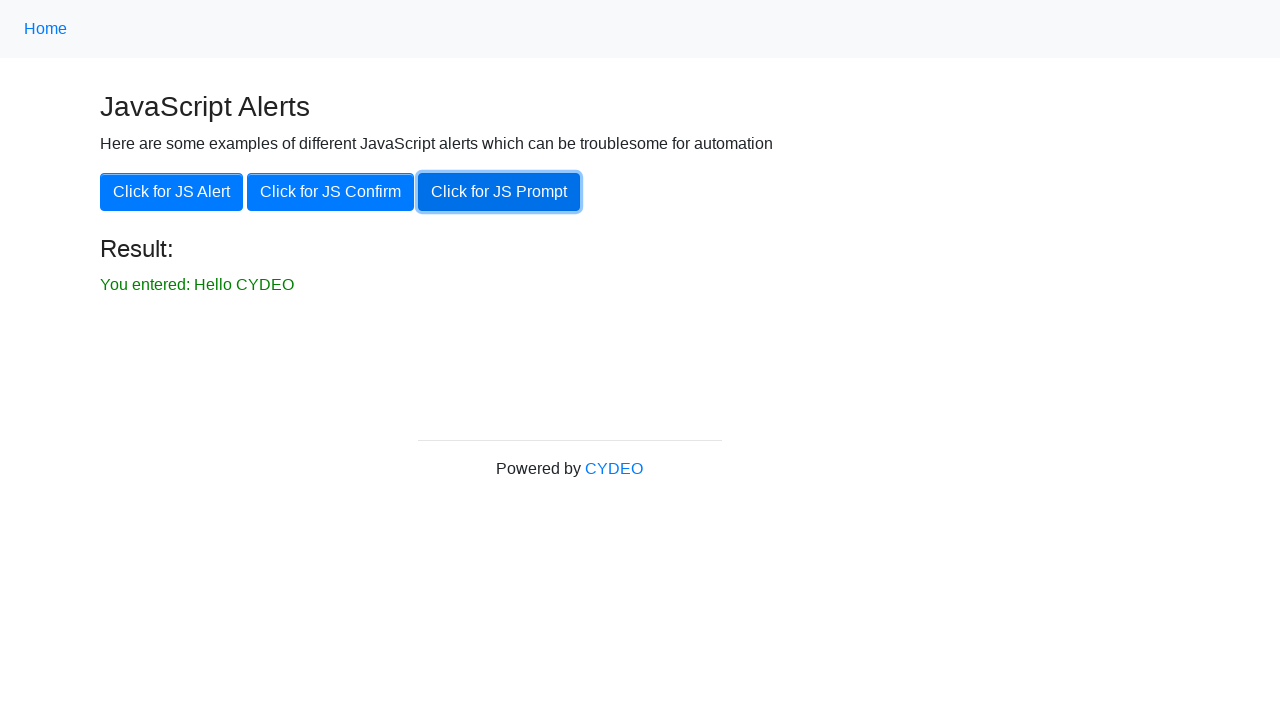

Verified that entered text 'You entered: Hello CYDEO' is displayed on page
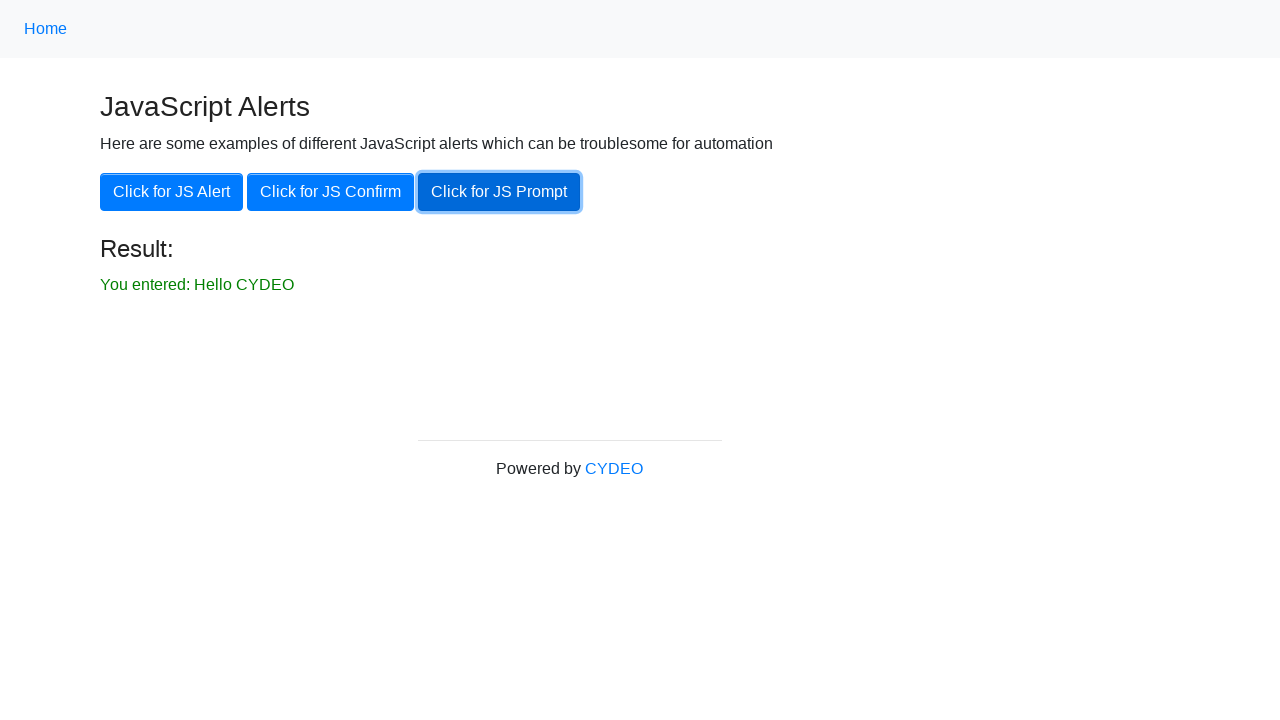

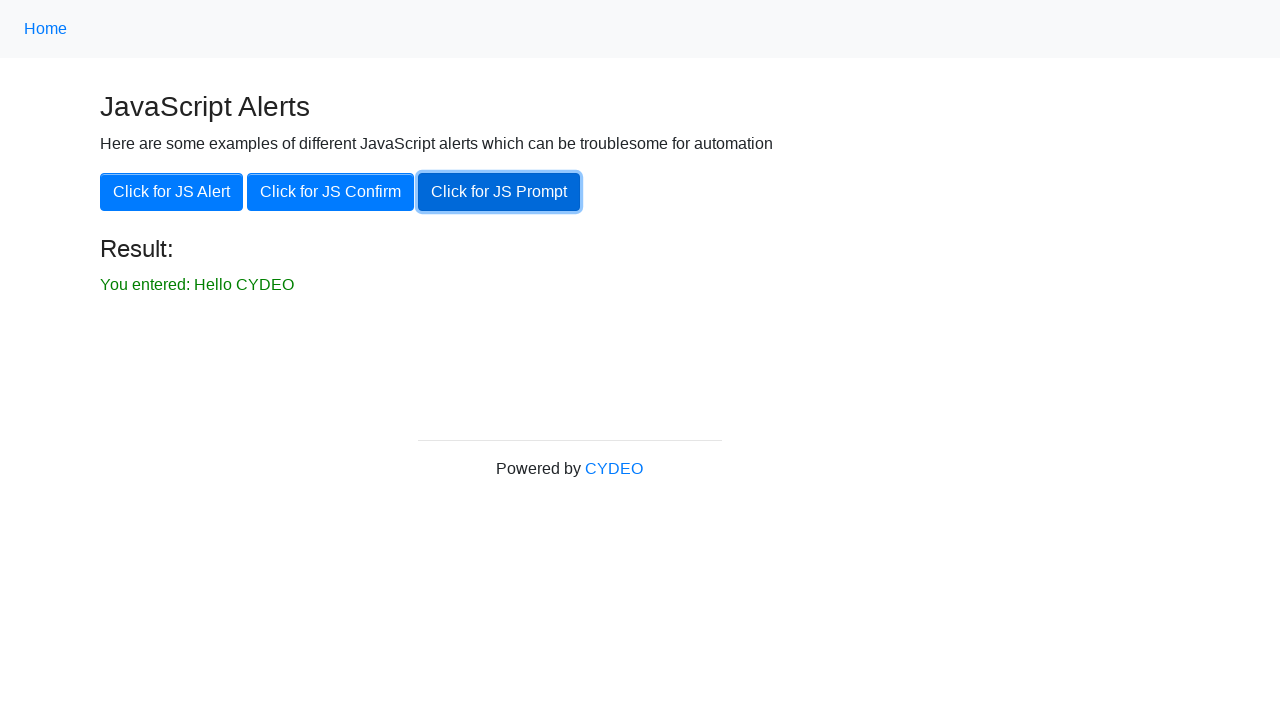